Tests that an unsaved change to an employee's name doesn't persist when switching between employees

Starting URL: https://devmountain-qa.github.io/employee-manager/1.2_Version/index.html

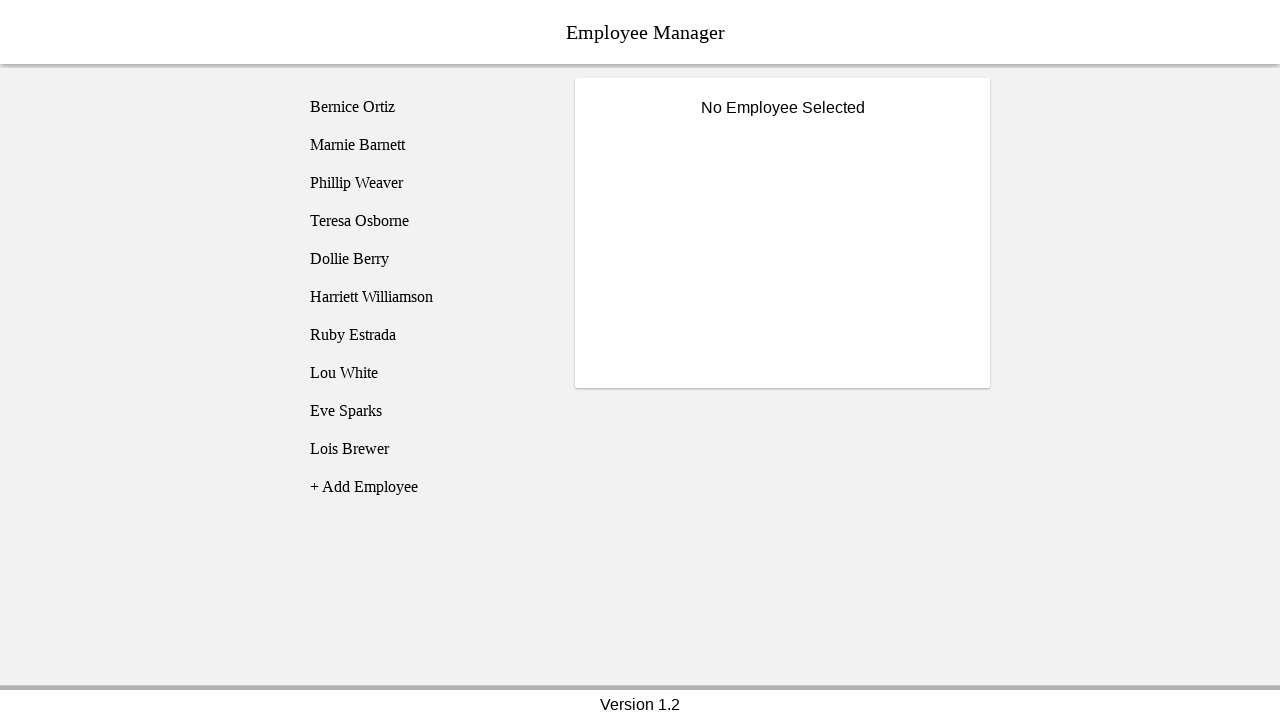

Clicked on Bernice Ortiz employee at (425, 107) on [name='employee1']
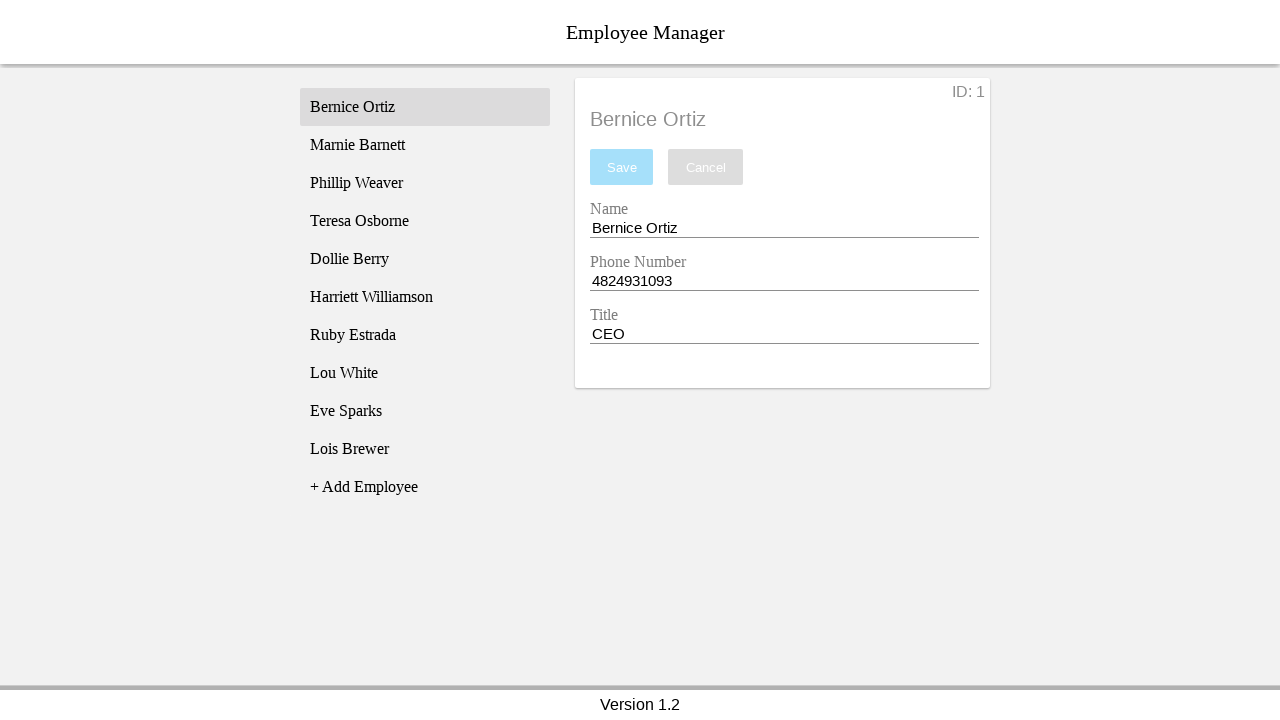

Name input field is now visible
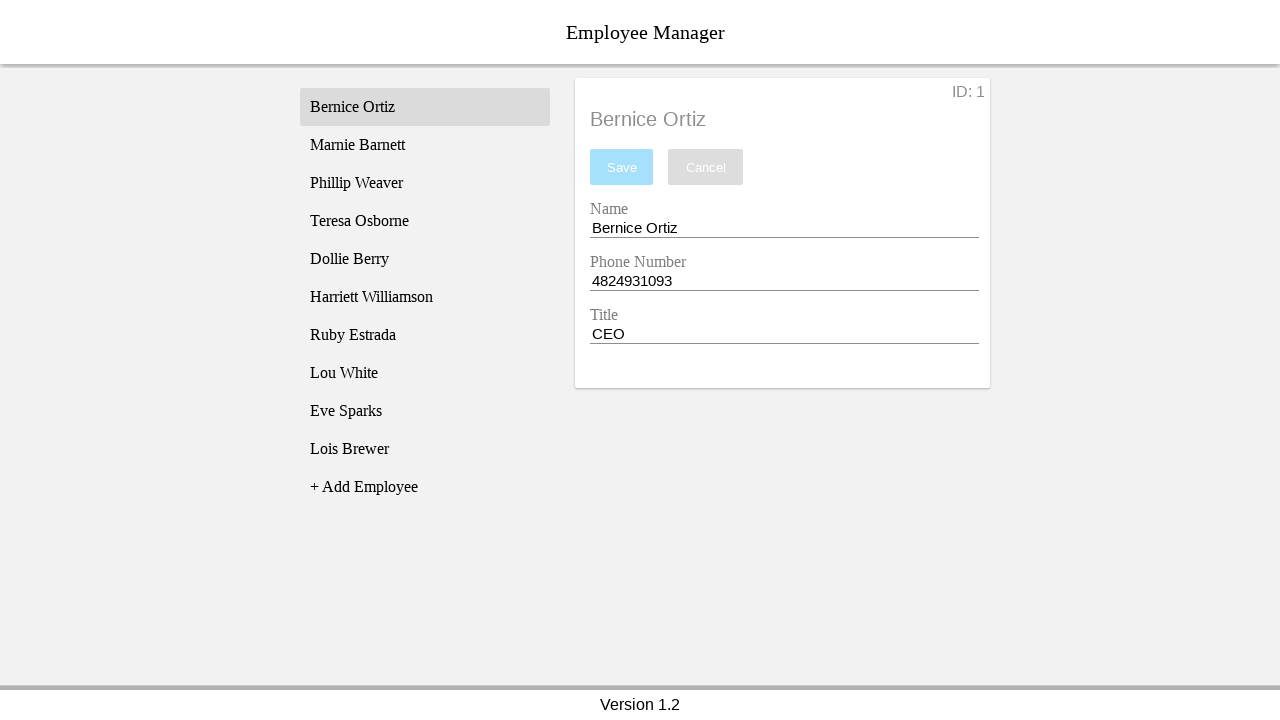

Filled name input with 'Test Name' (unsaved change) on [name='nameEntry']
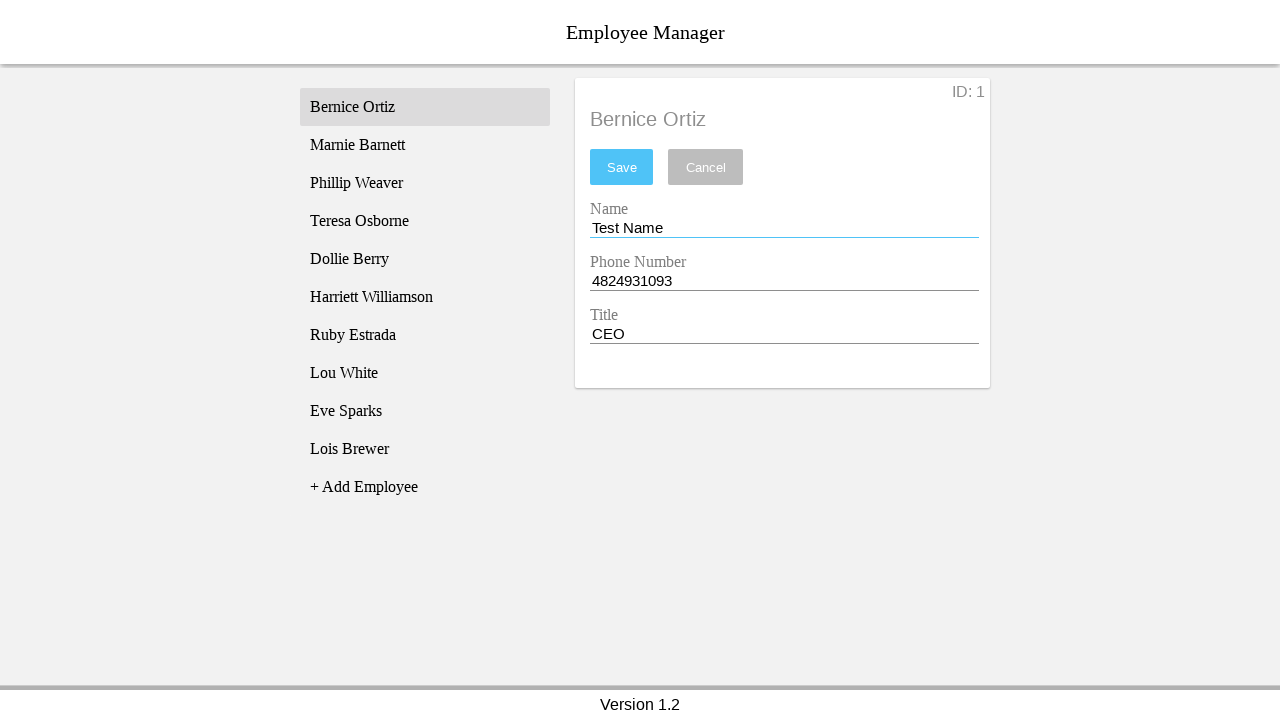

Clicked on Phillip Weaver employee at (425, 183) on [name='employee3']
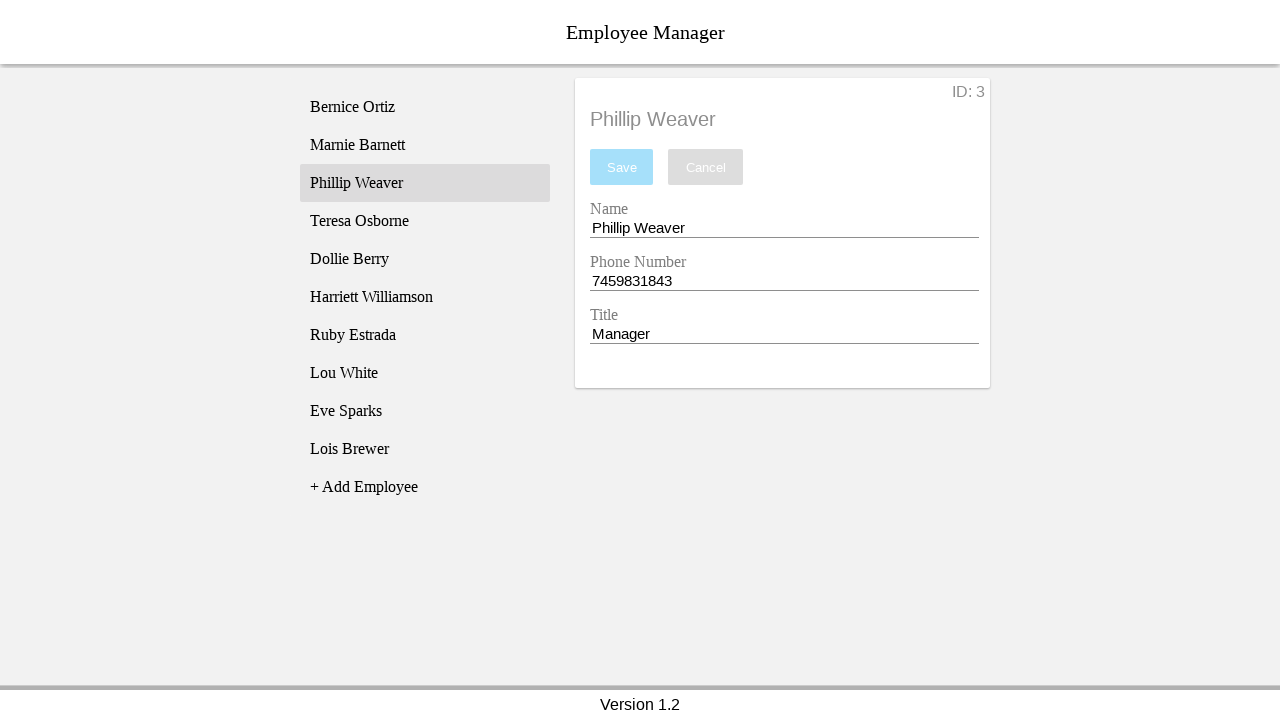

Phillip Weaver's name is now displayed
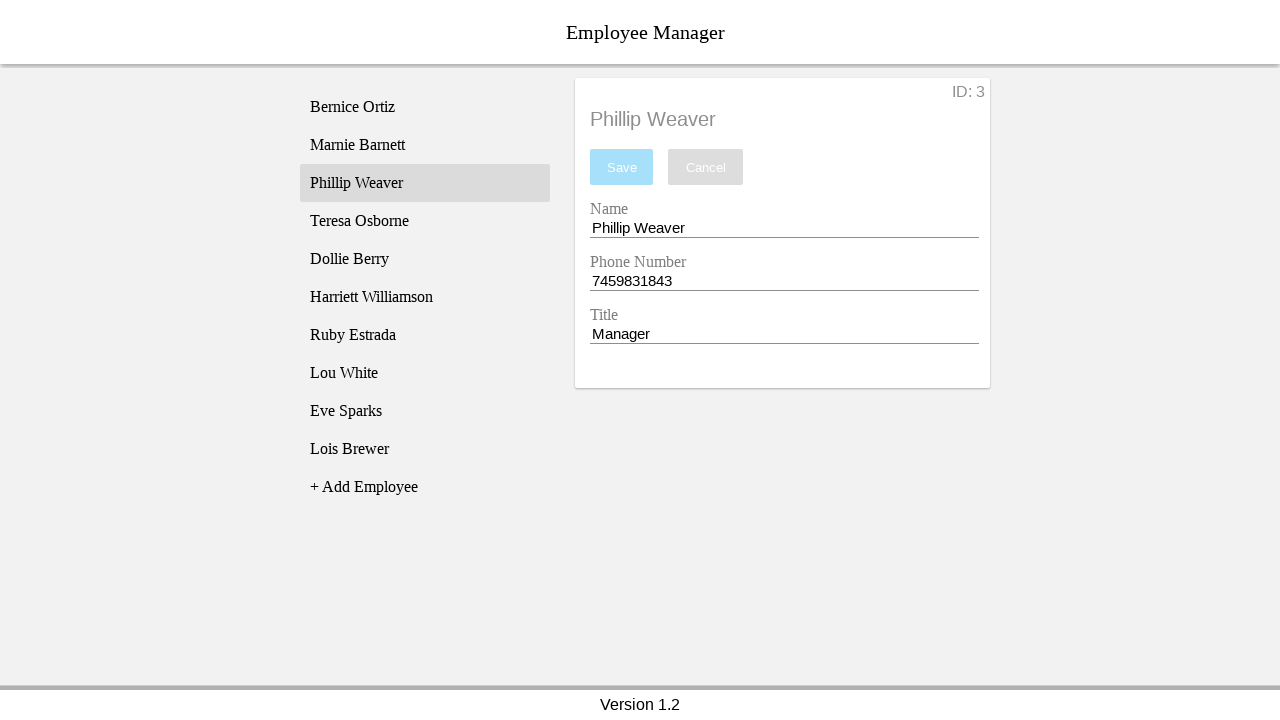

Clicked back on Bernice Ortiz employee at (425, 107) on [name='employee1']
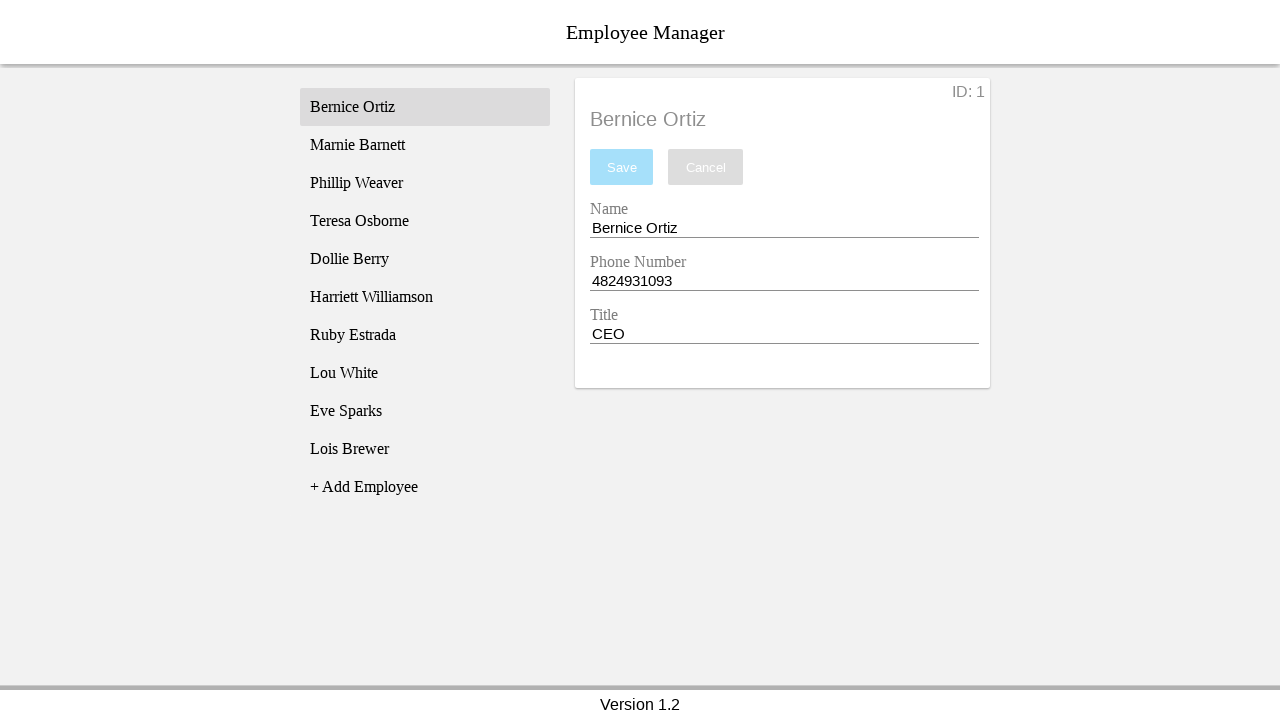

Bernice Ortiz's name is now displayed; unsaved changes should have reverted
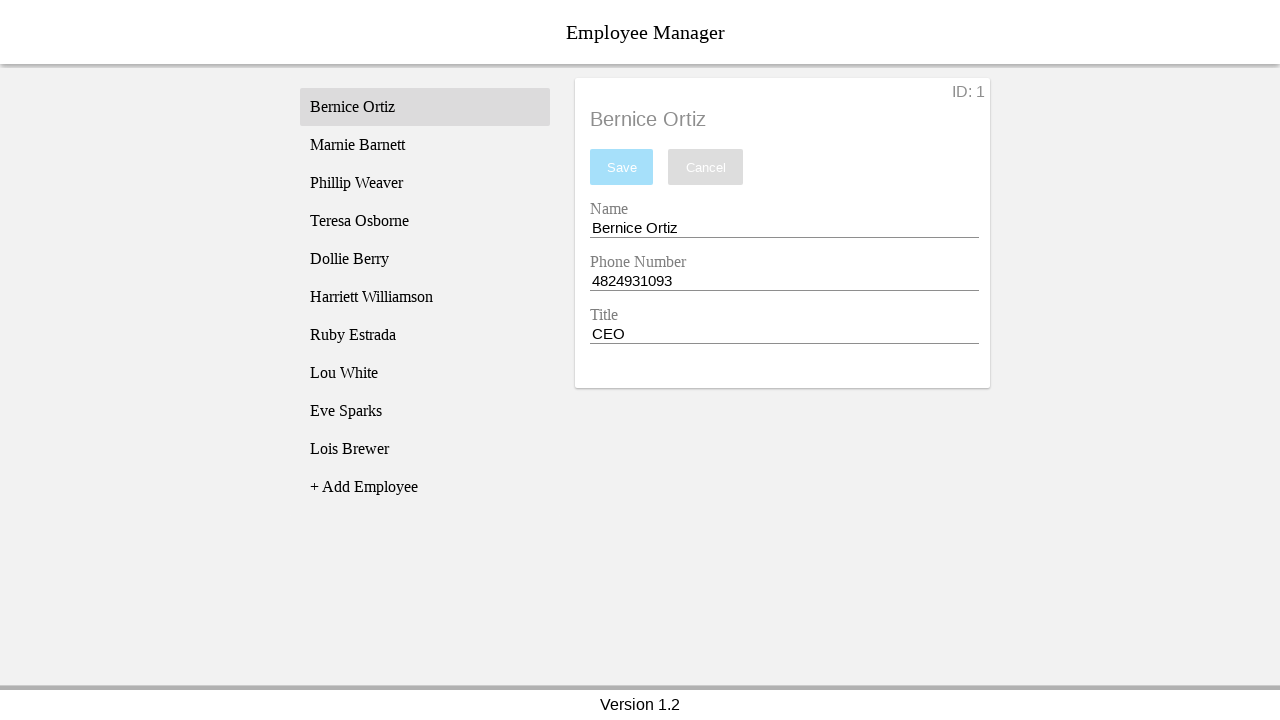

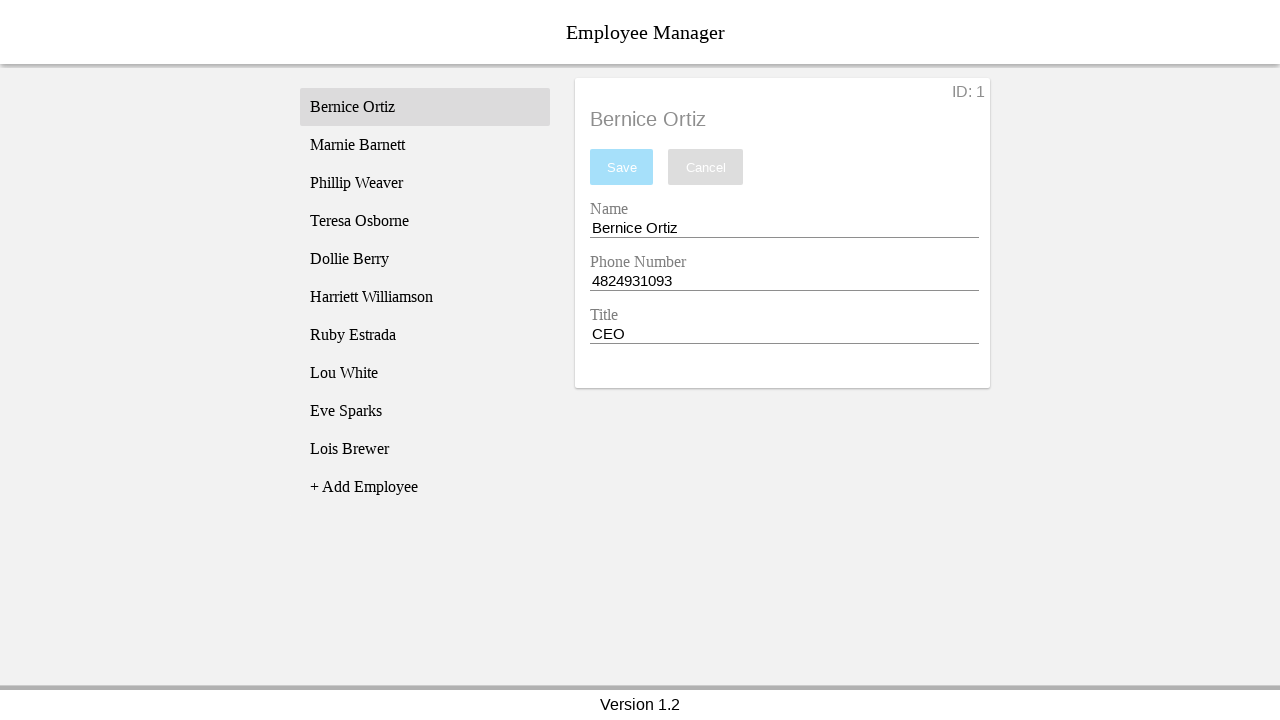